Tests that the Clear completed button displays correct text after marking an item complete

Starting URL: https://demo.playwright.dev/todomvc

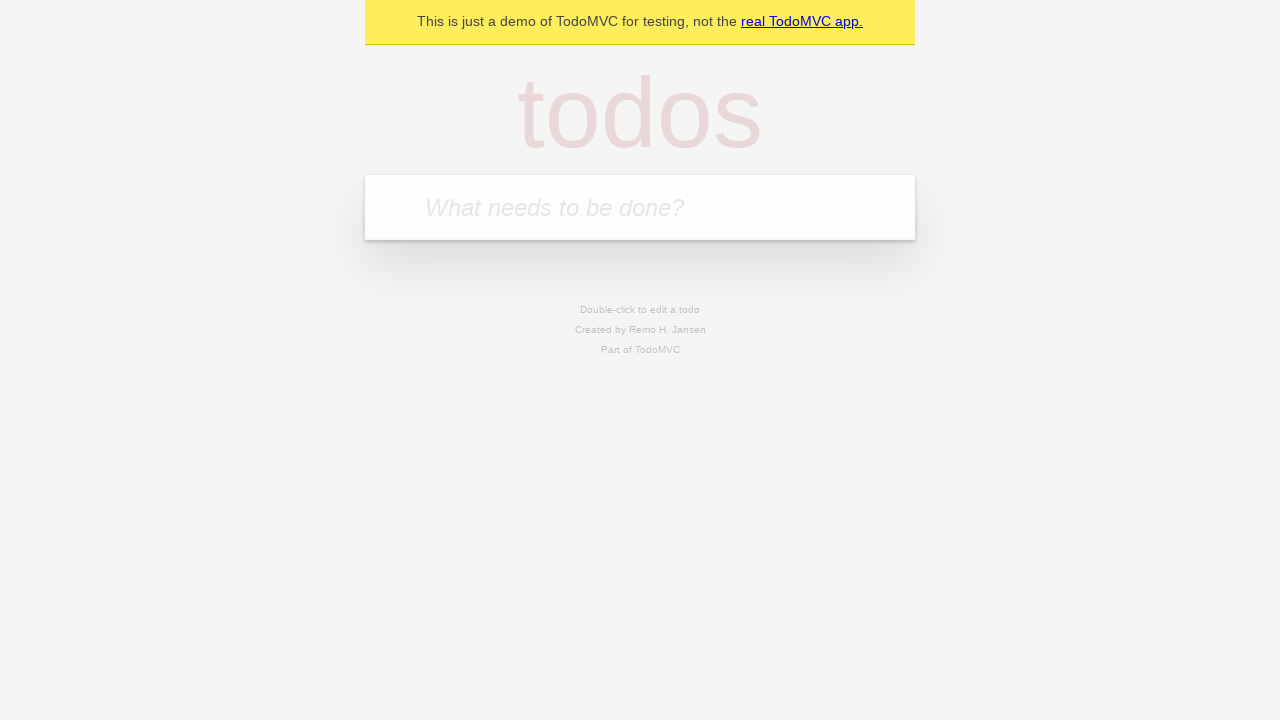

Filled new todo input with 'buy some cheese' on .new-todo
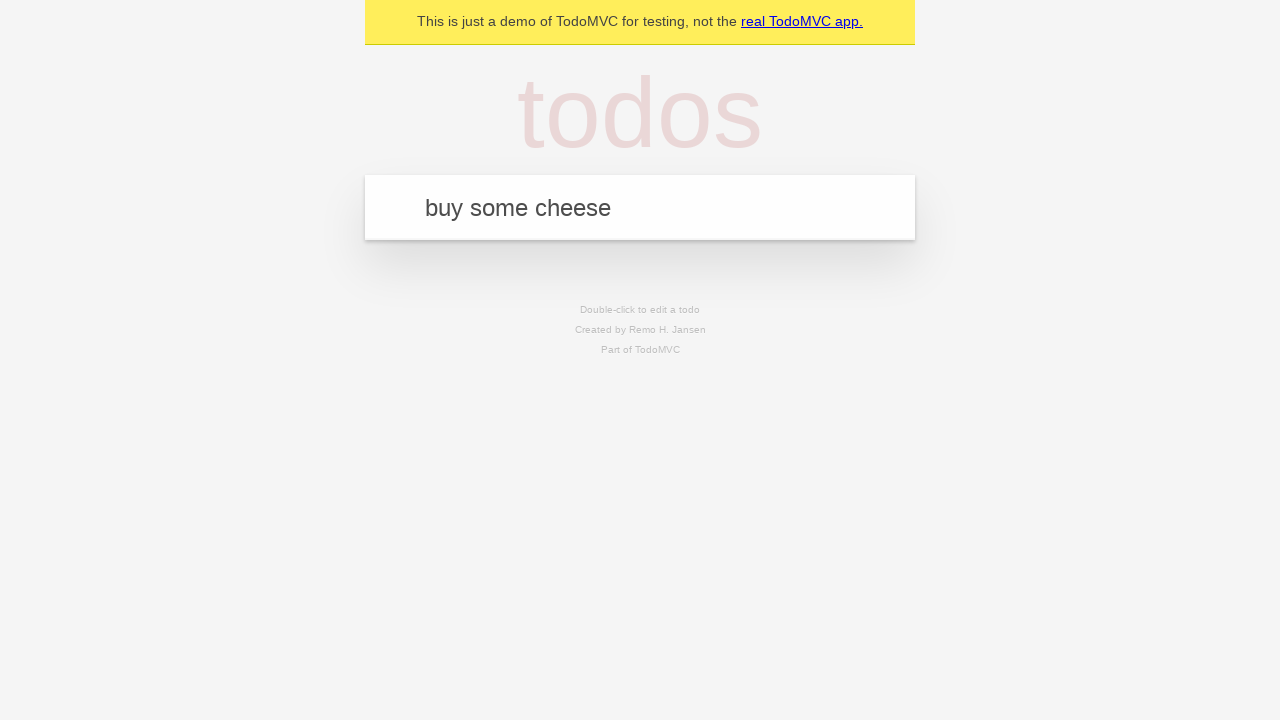

Pressed Enter to create first todo item on .new-todo
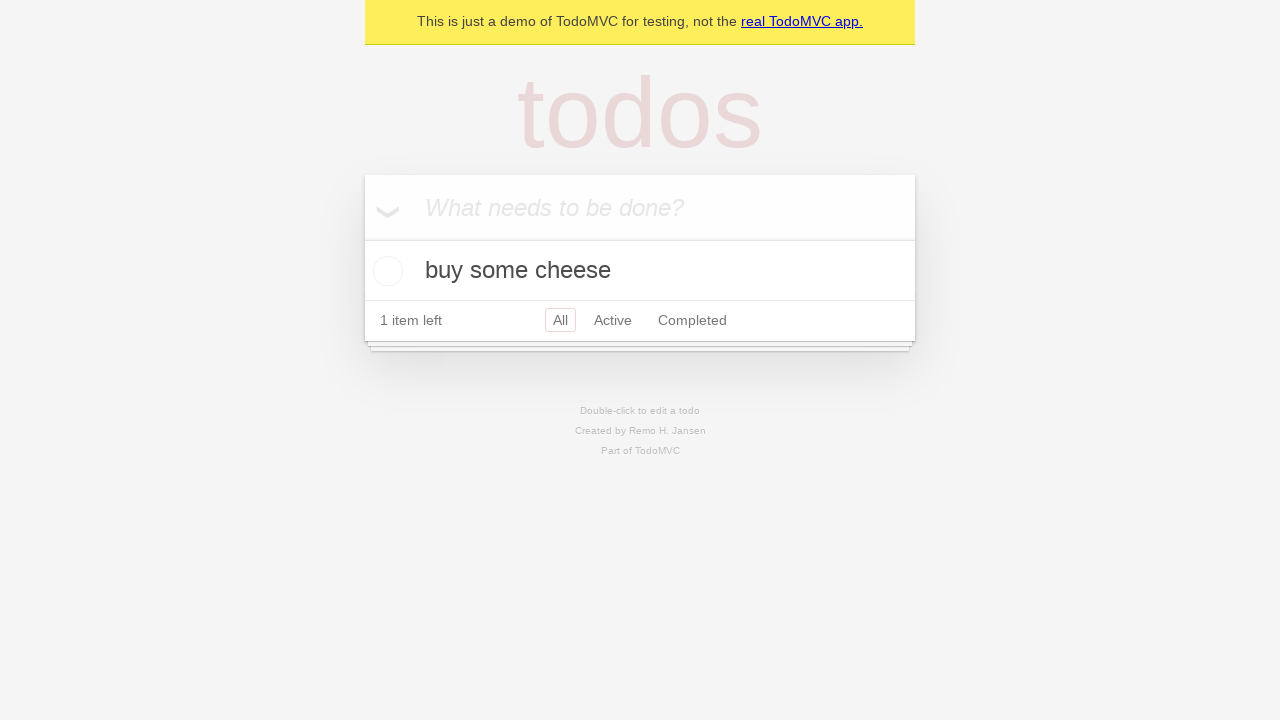

Filled new todo input with 'feed the cat' on .new-todo
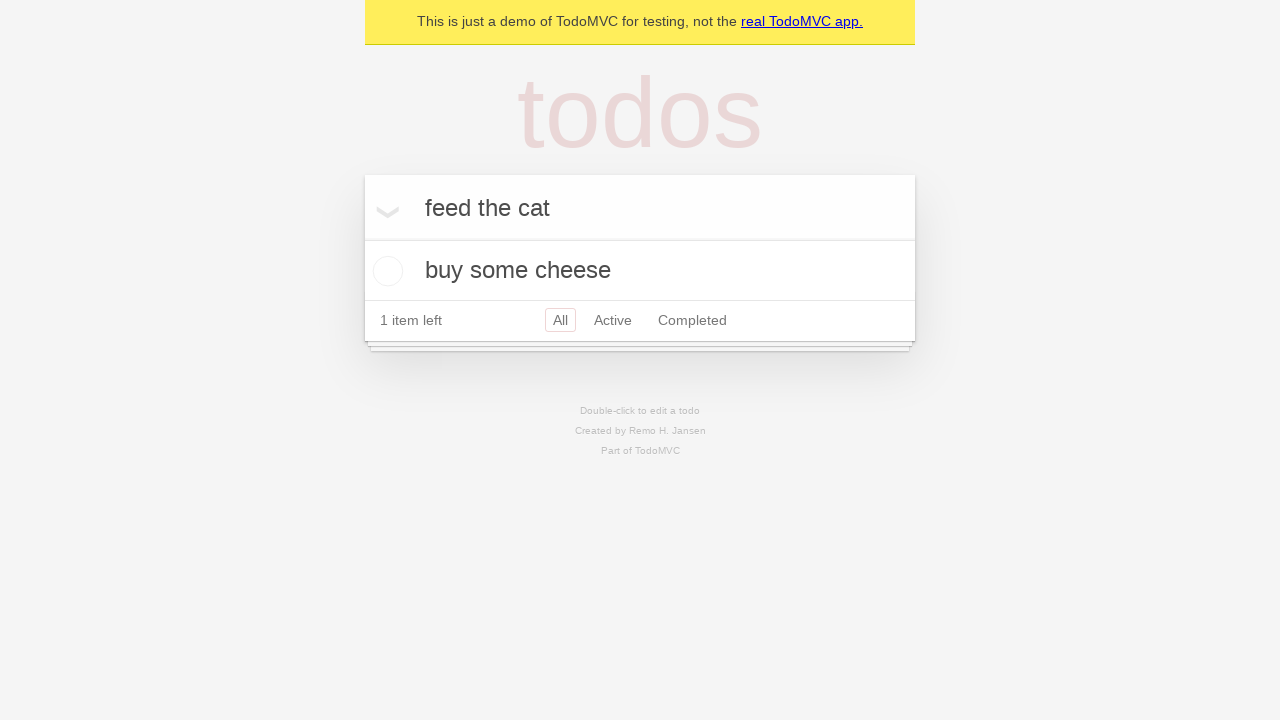

Pressed Enter to create second todo item on .new-todo
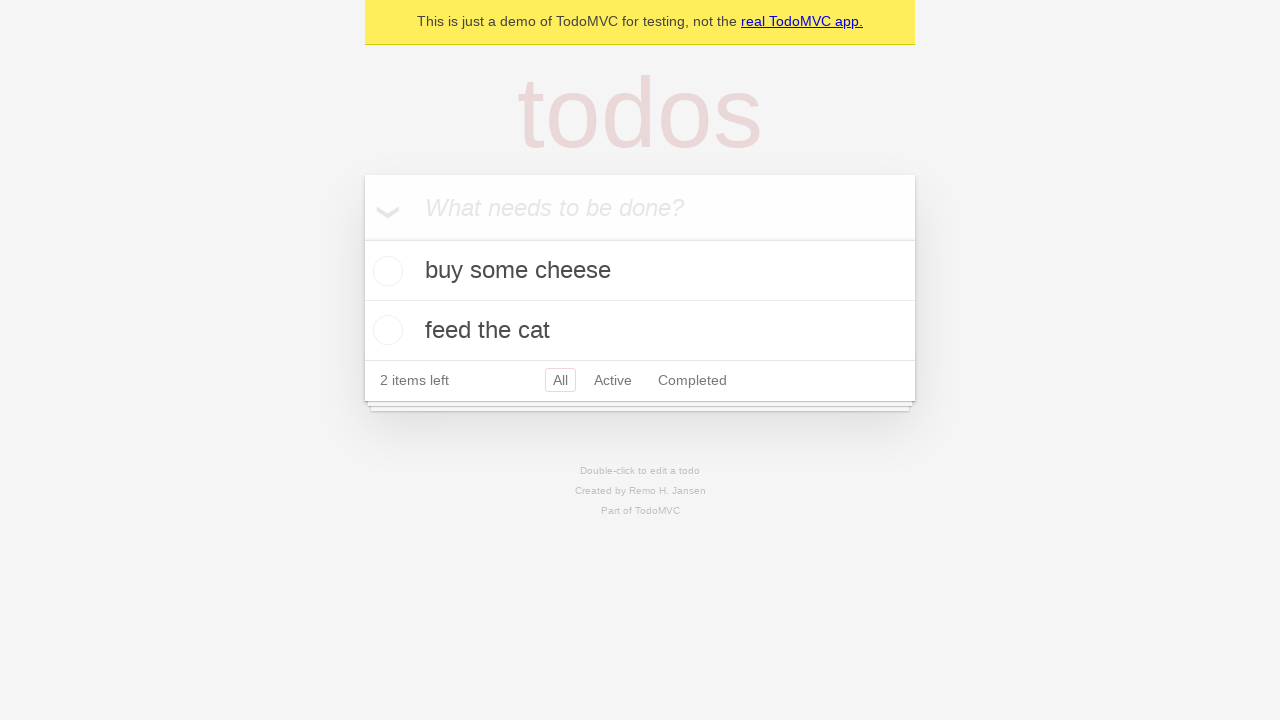

Filled new todo input with 'book a doctors appointment' on .new-todo
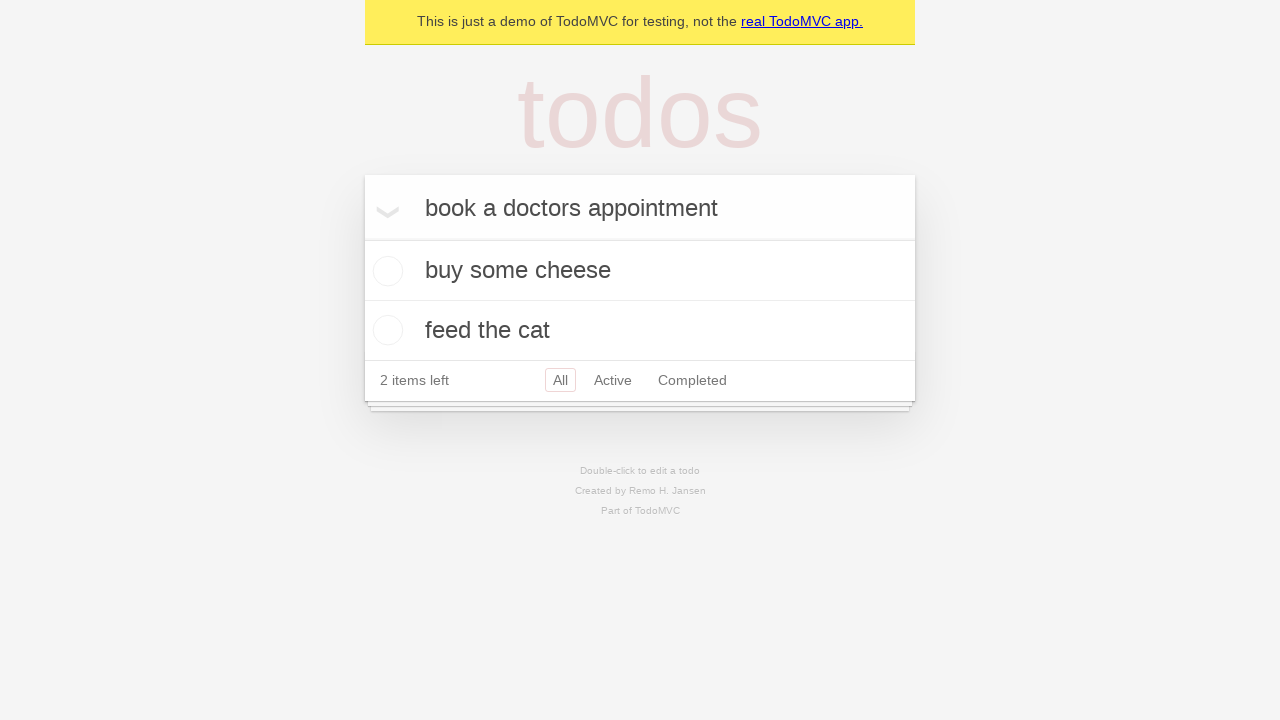

Pressed Enter to create third todo item on .new-todo
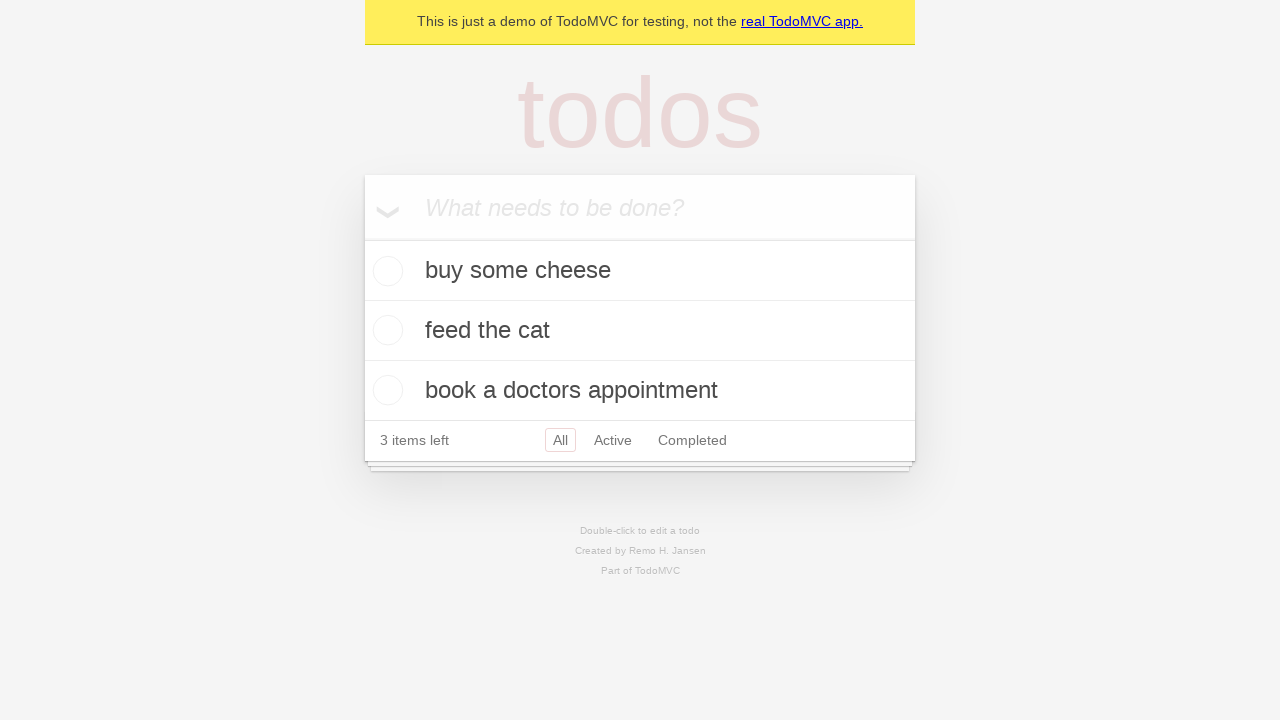

Waited for all three todo items to be present in the list
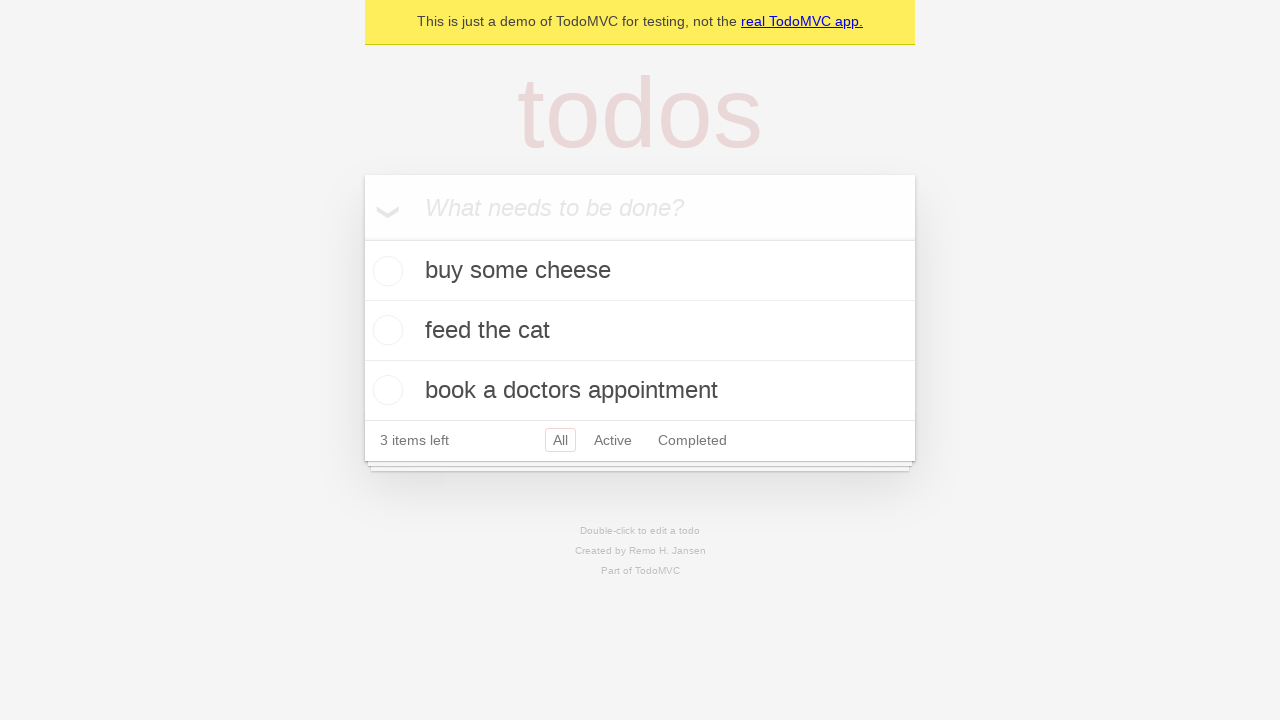

Marked the first todo item as complete at (385, 271) on .todo-list li .toggle >> nth=0
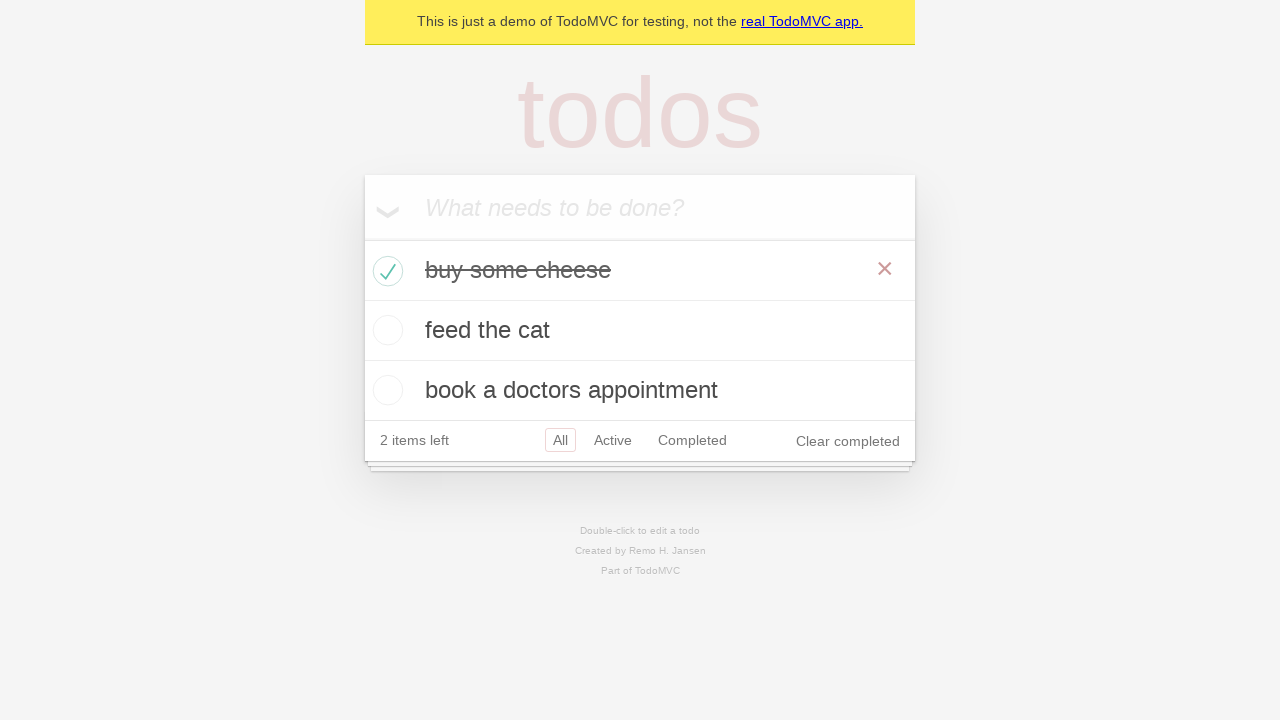

Clear completed button is now visible after marking item complete
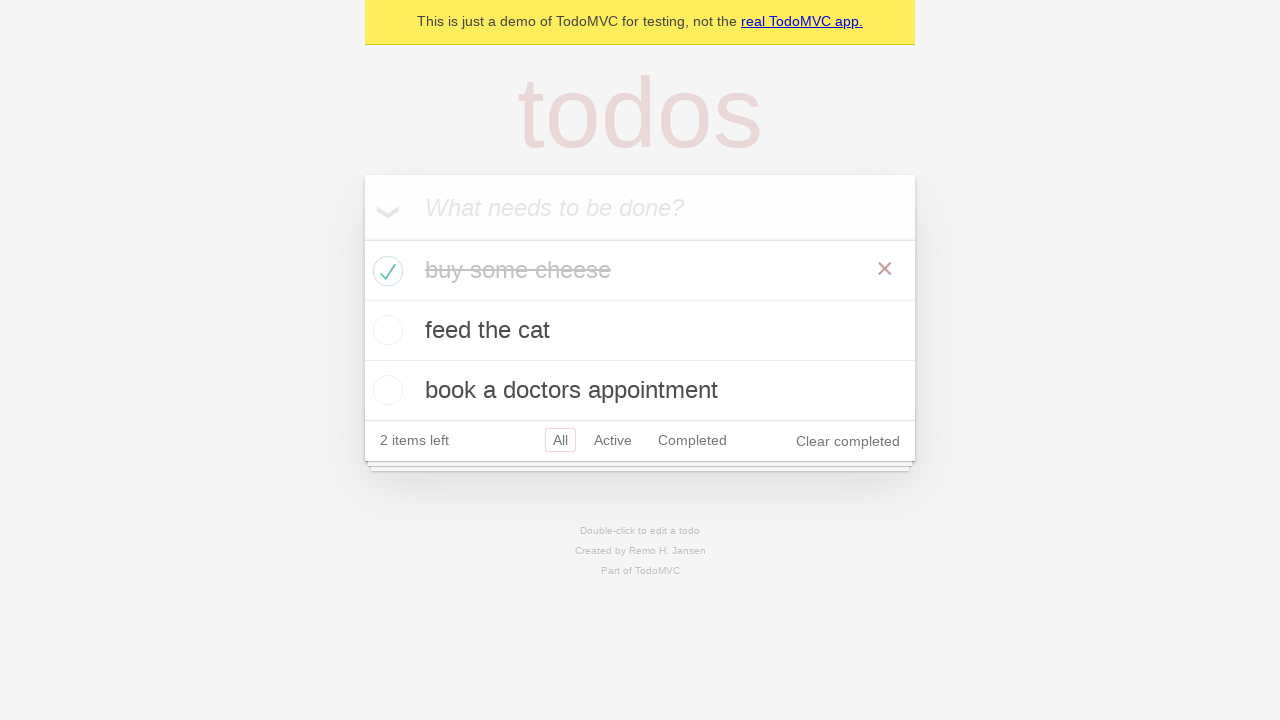

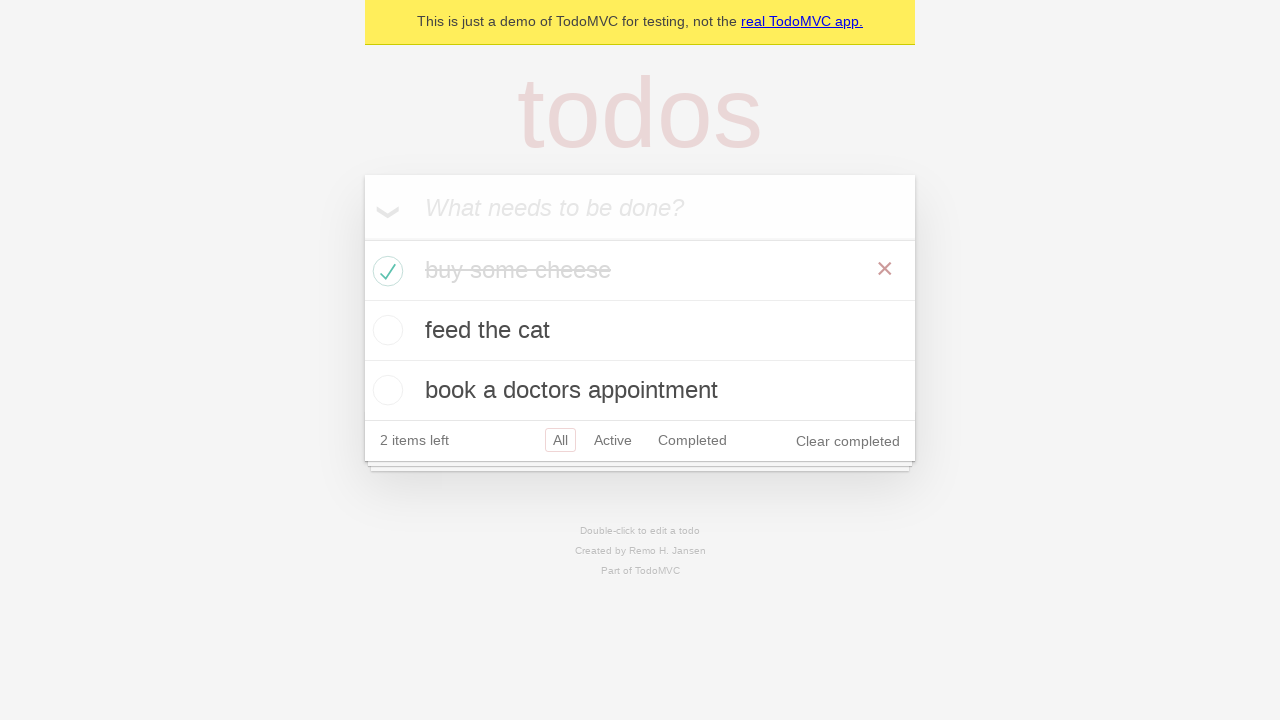